Automates solving the "Trial of the Stones" puzzle game by answering three riddles (entering "rock", "bamboo", and "Jessica") and verifying the trial completion message.

Starting URL: https://techstepacademy.com/trial-of-the-stones

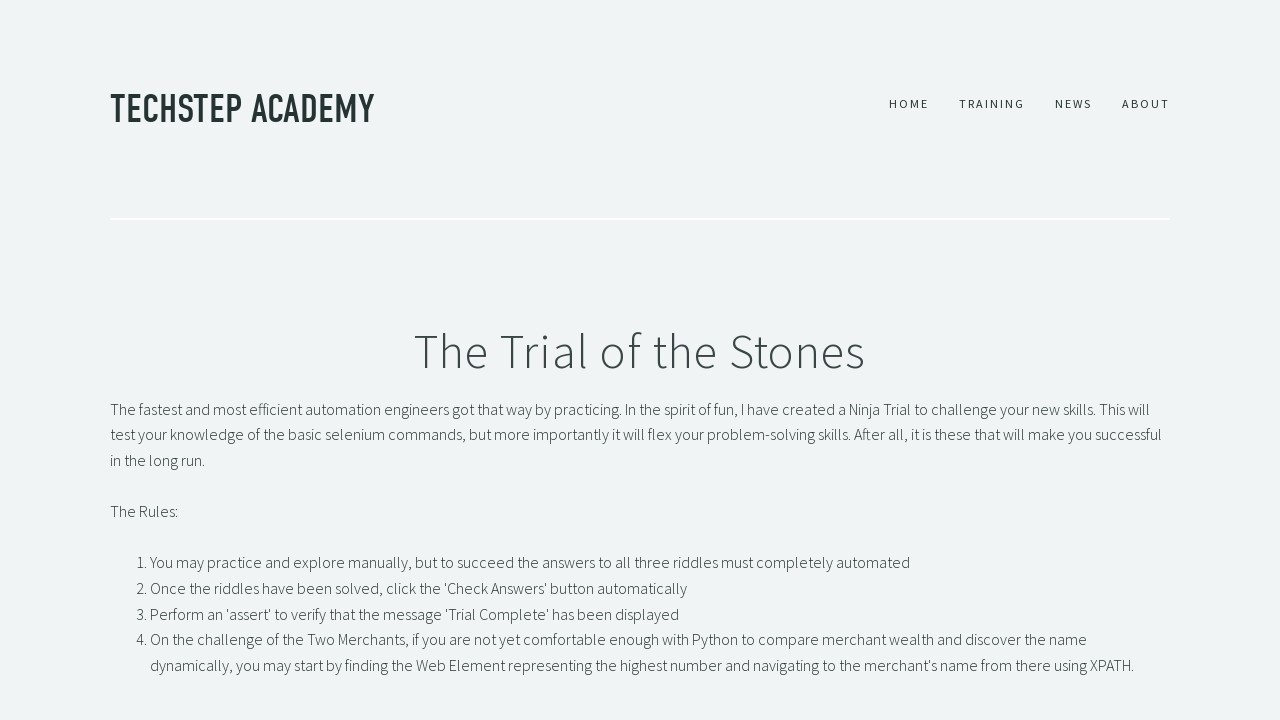

Entered 'rock' as answer to first riddle on input#r1Input
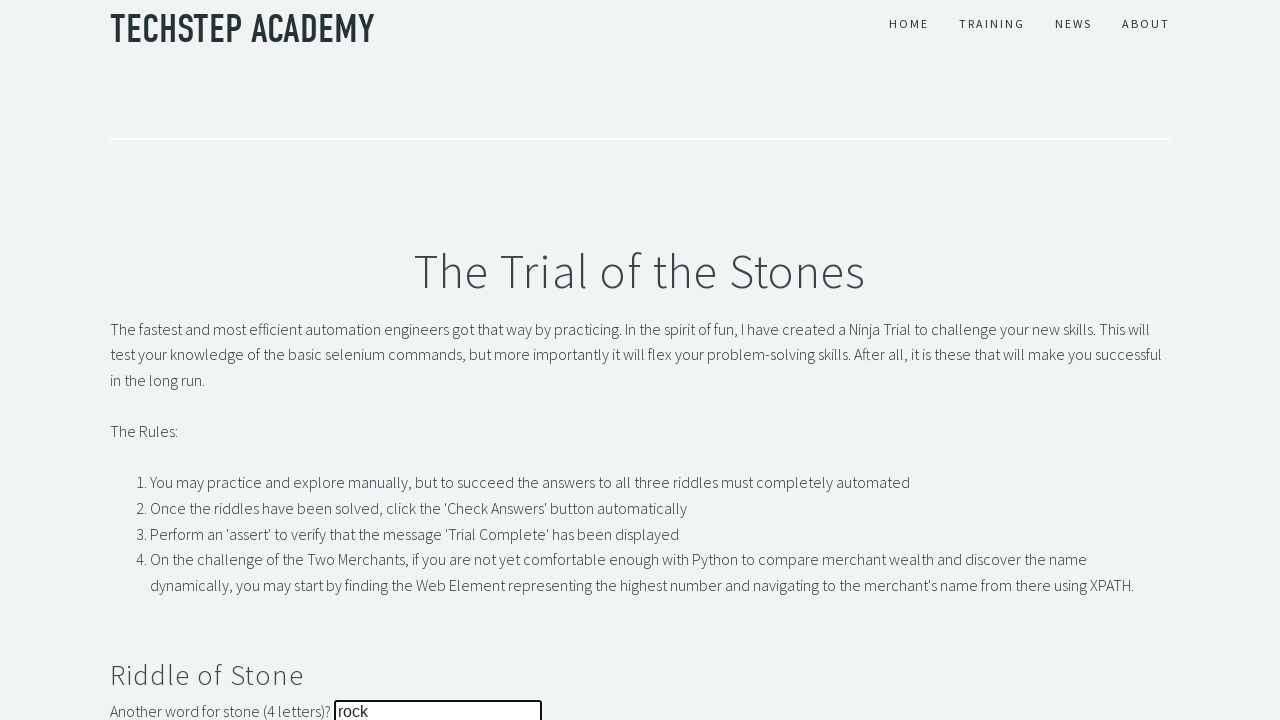

Submitted first riddle answer at (145, 360) on button#r1Btn
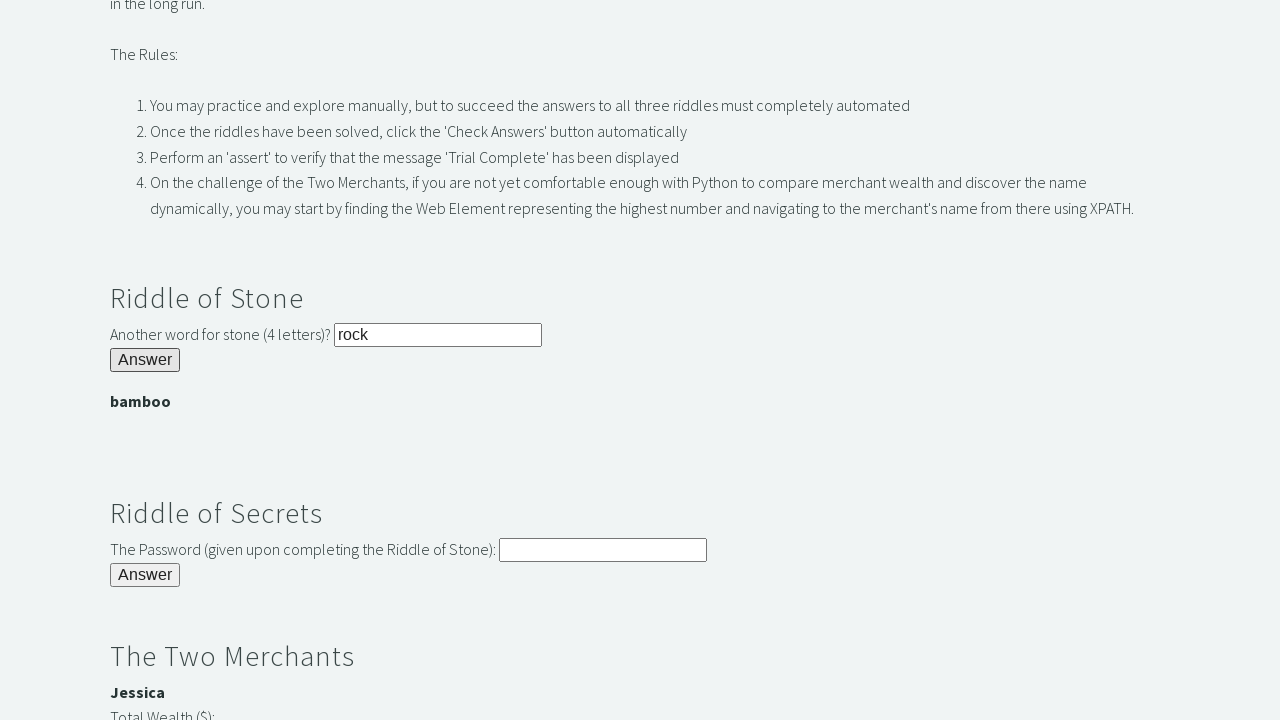

Entered 'bamboo' as answer to second riddle on input#r2Input
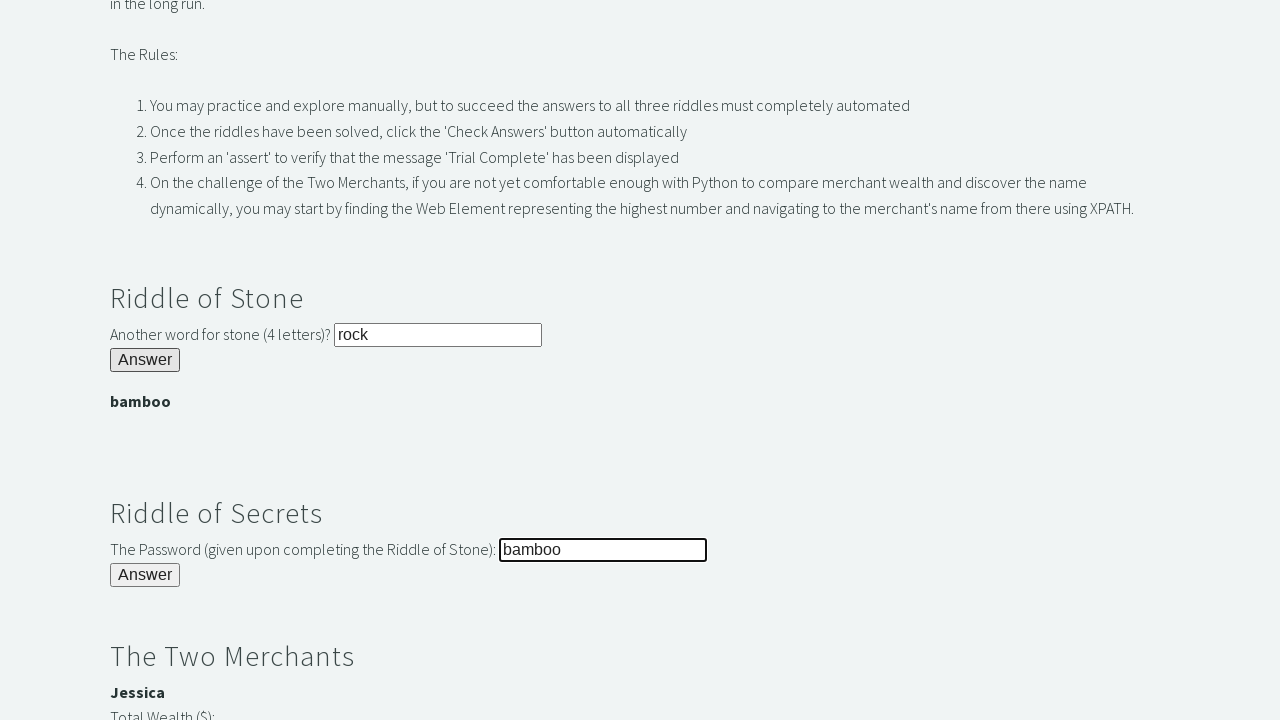

Submitted second riddle answer at (145, 575) on button#r2Butn
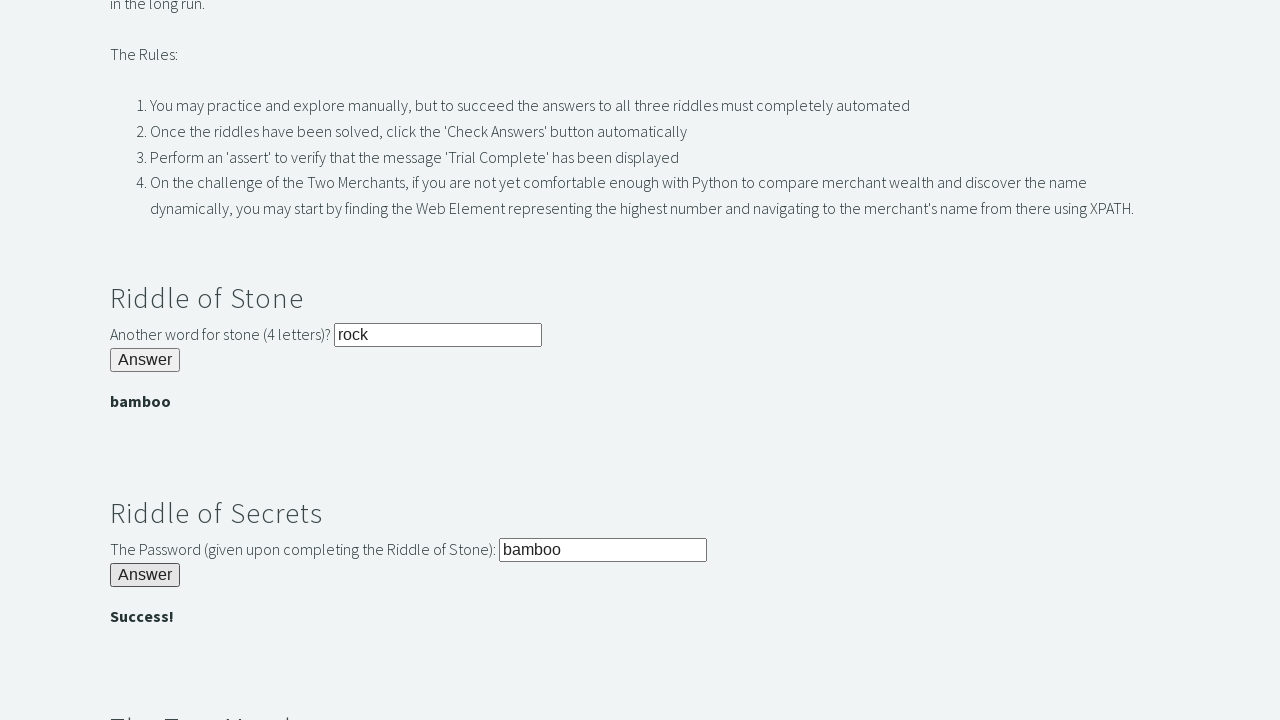

Entered 'Jessica' as answer to third riddle on input#r3Input
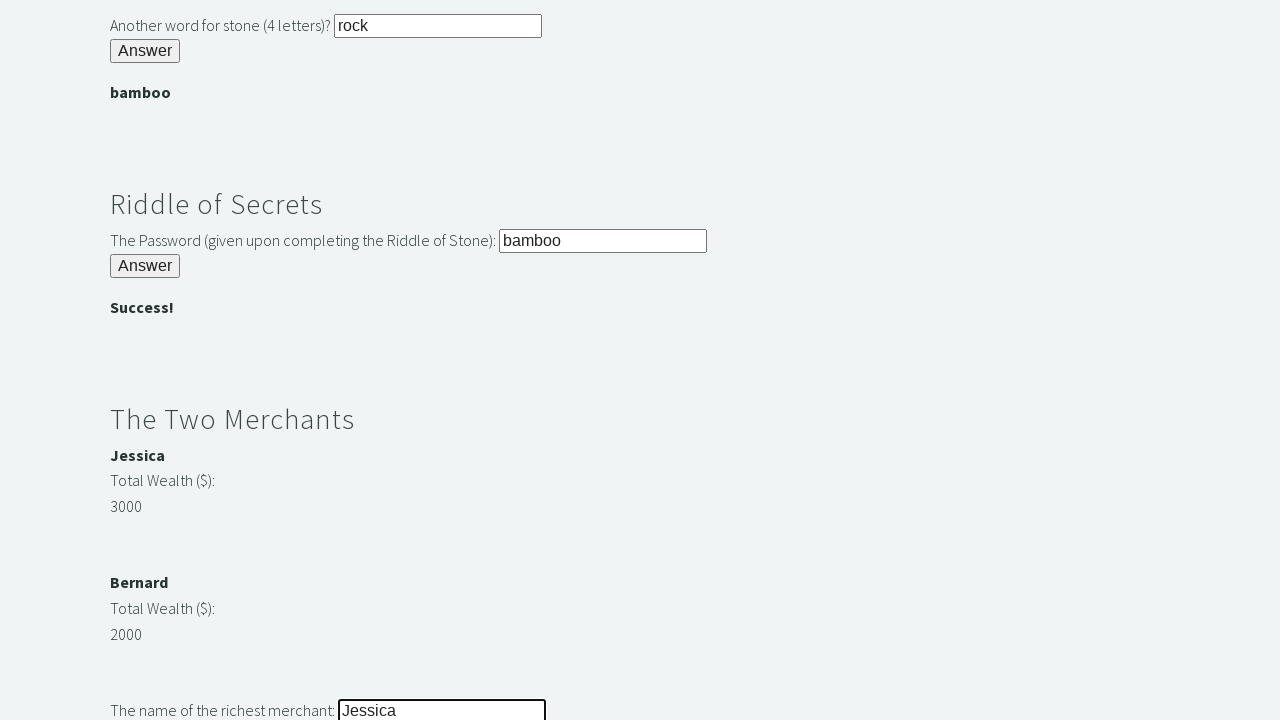

Submitted third riddle answer at (145, 360) on button#r3Butn
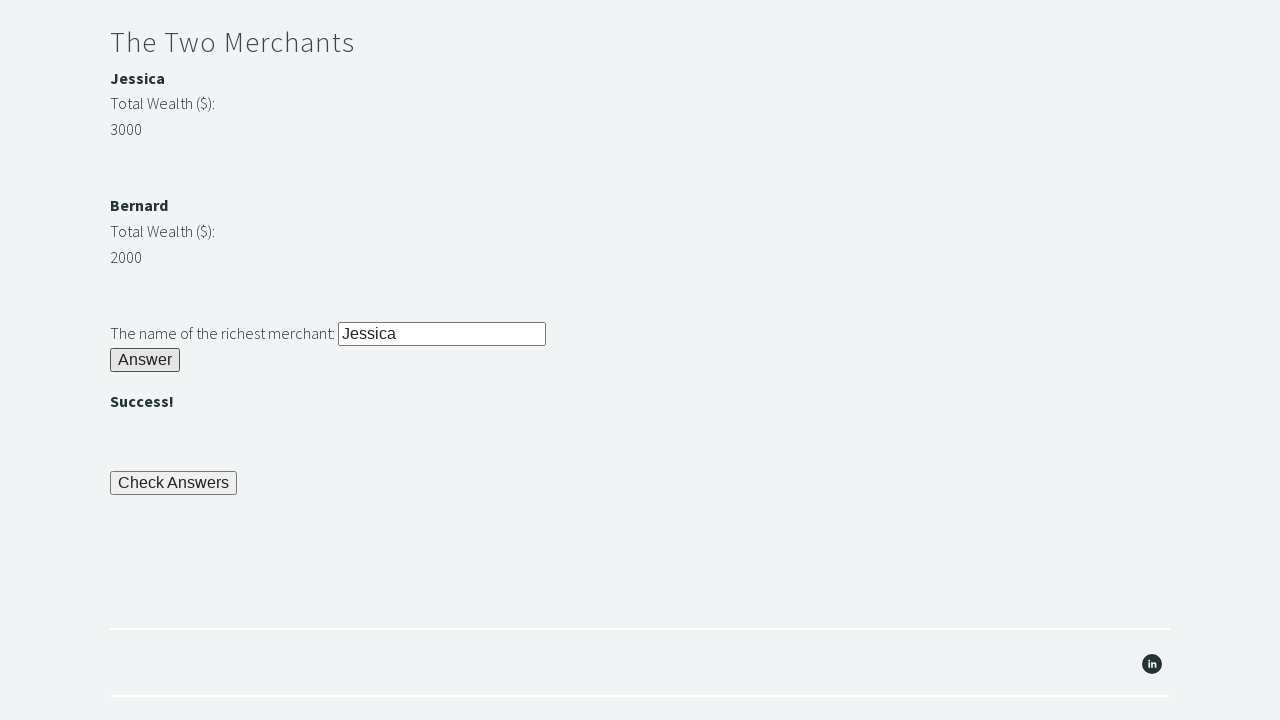

Clicked check button to verify all answers at (174, 483) on button#checkButn
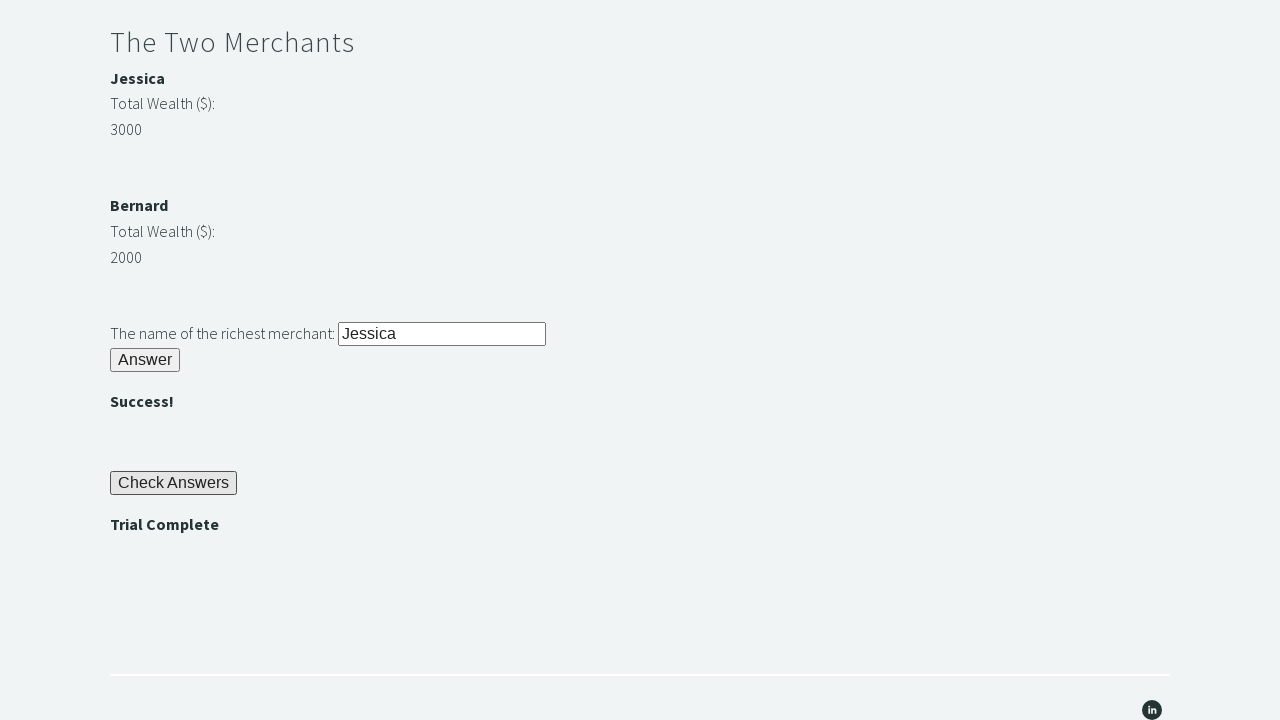

Trial completion banner loaded
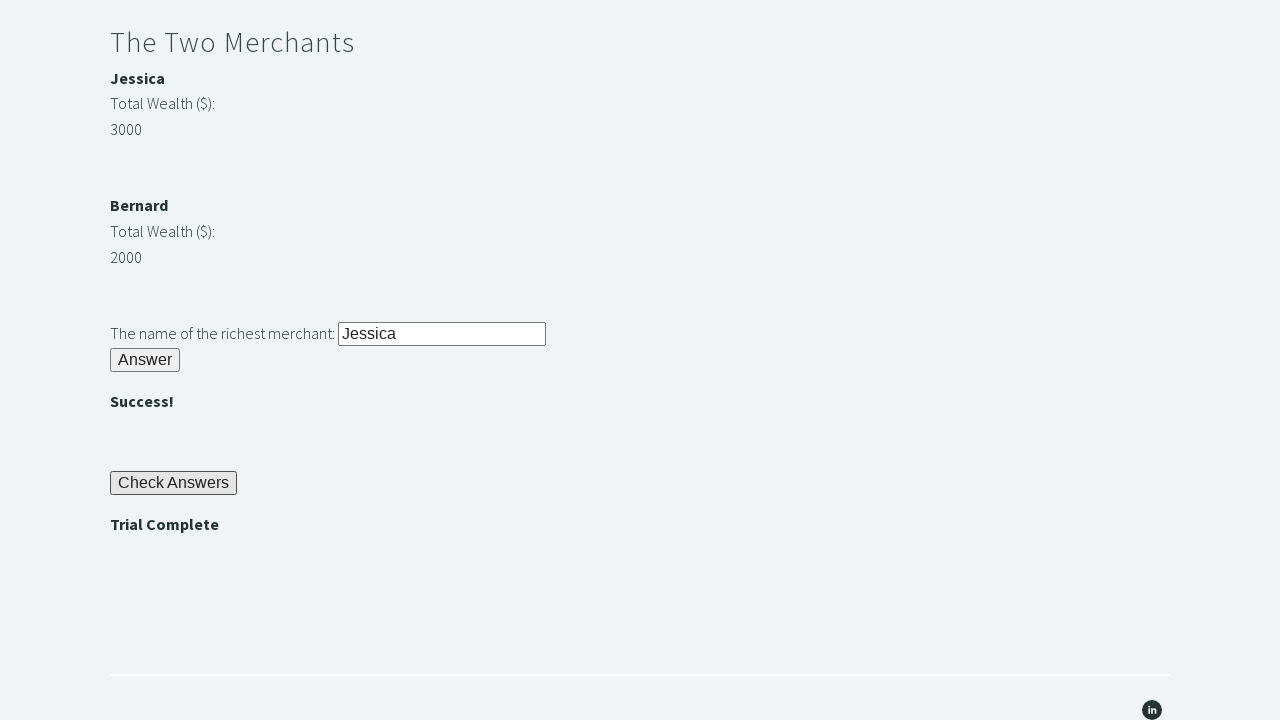

Located trial complete message element
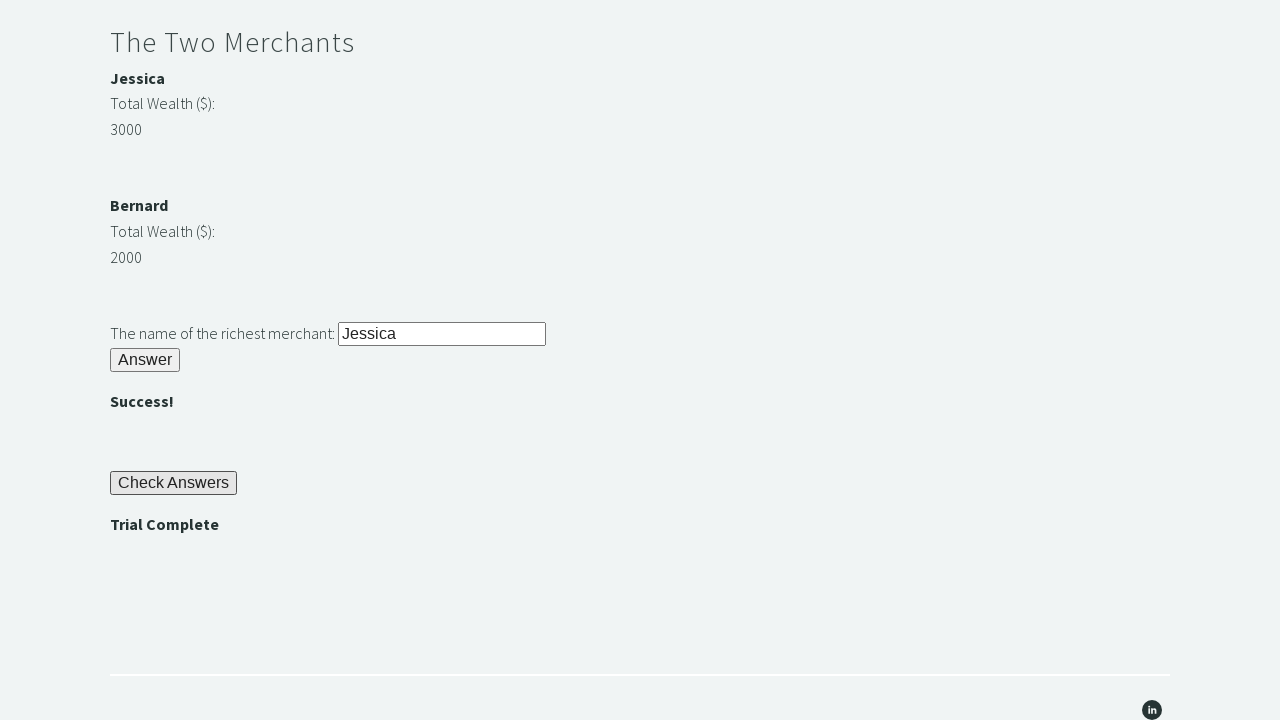

Verified trial complete message displays 'Trial Complete'
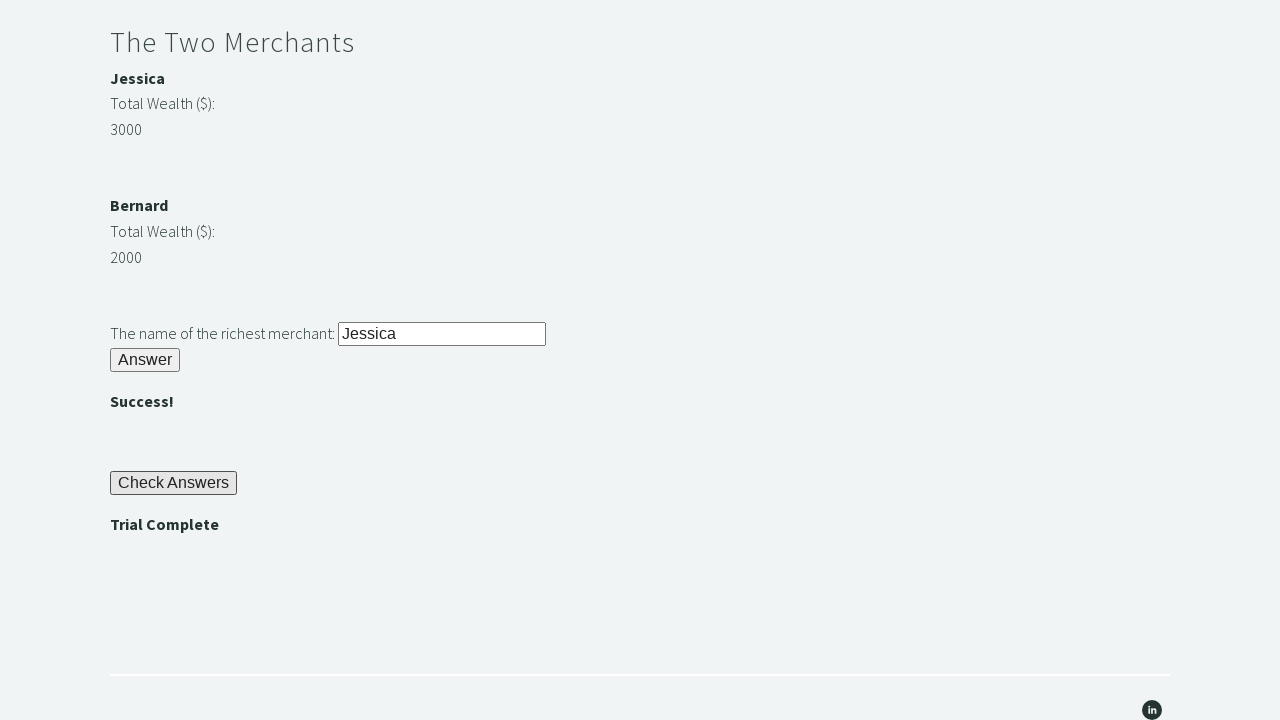

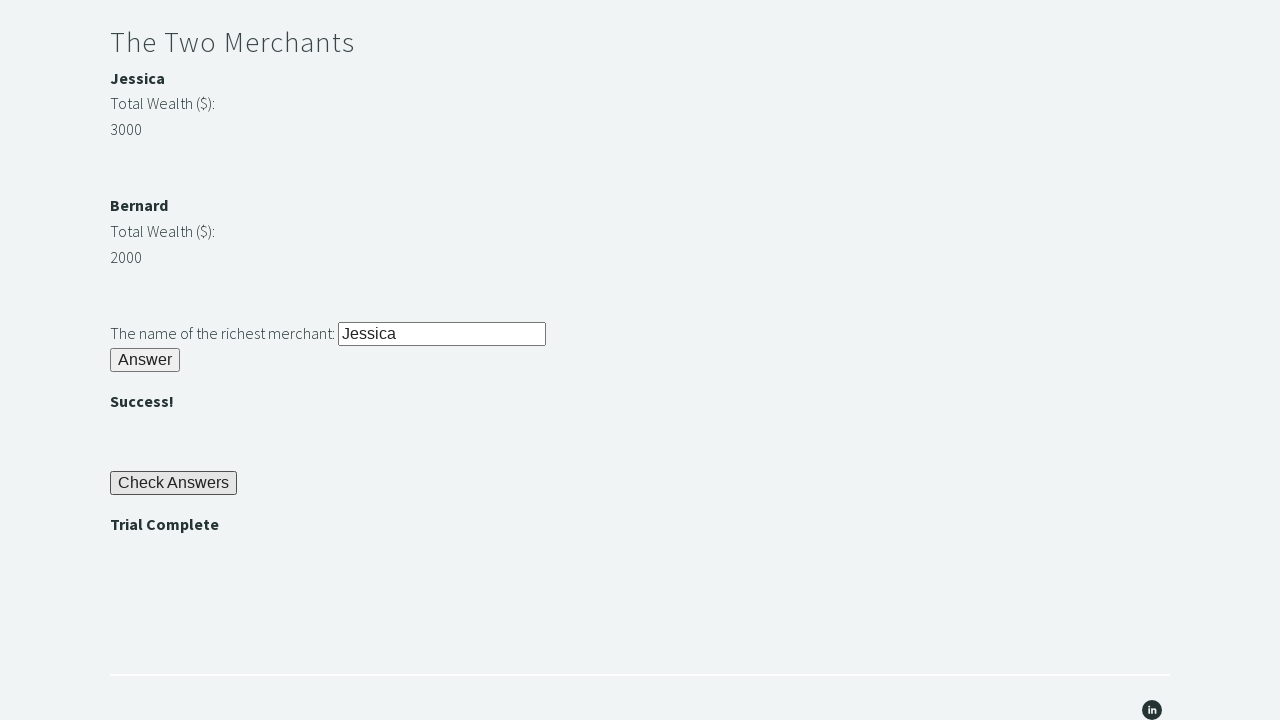